Navigates to ufile.io file sharing website and maximizes the browser window

Starting URL: https://ufile.io/

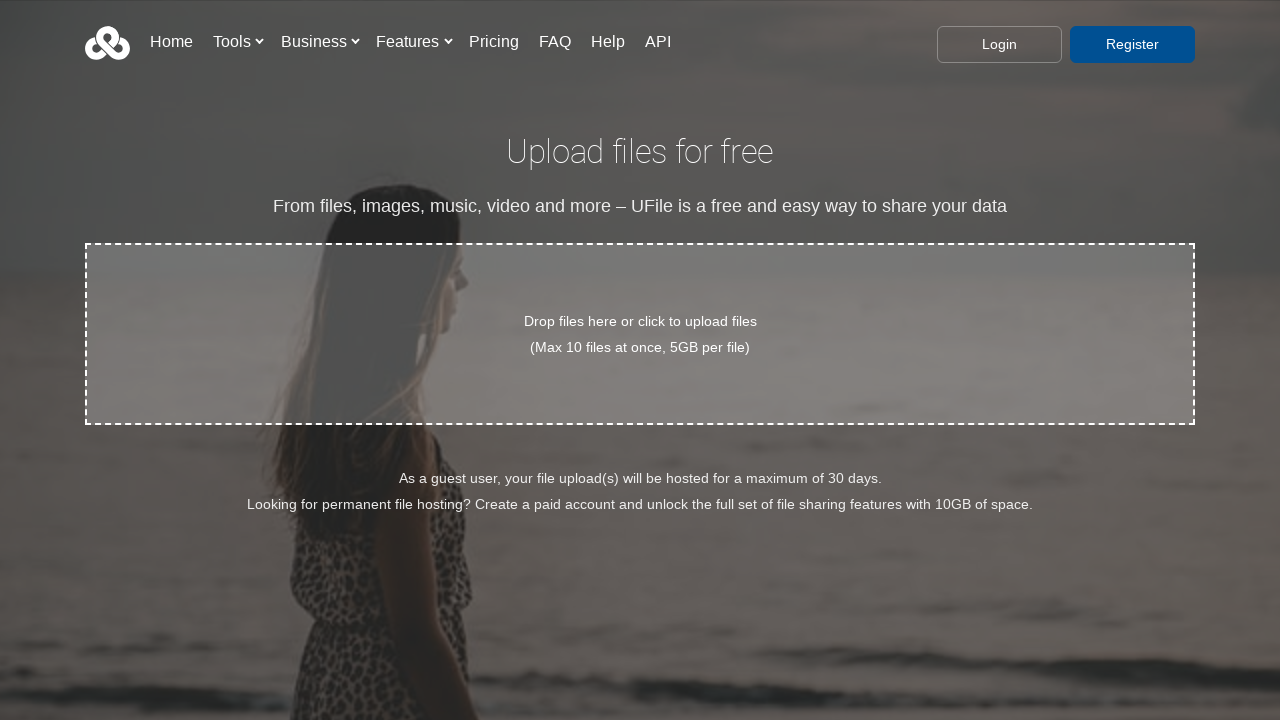

Waited for ufile.io page to load (DOM content loaded)
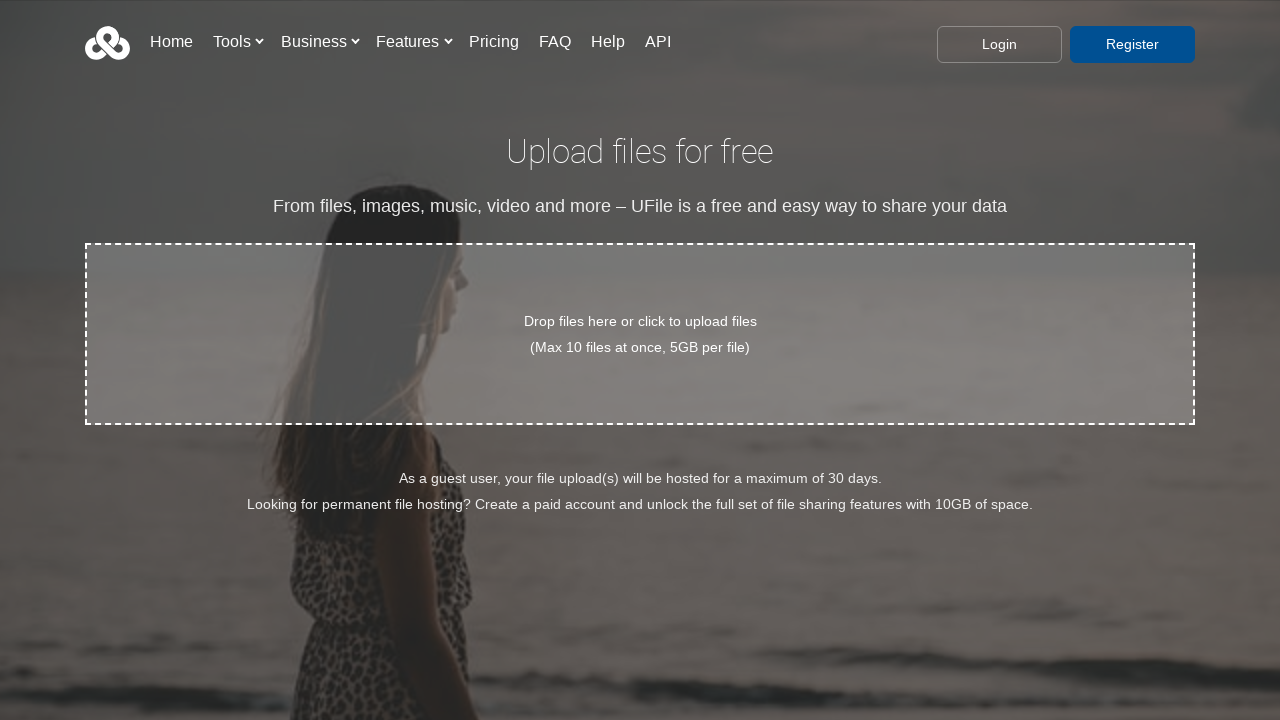

Maximized browser window to 1920x1080
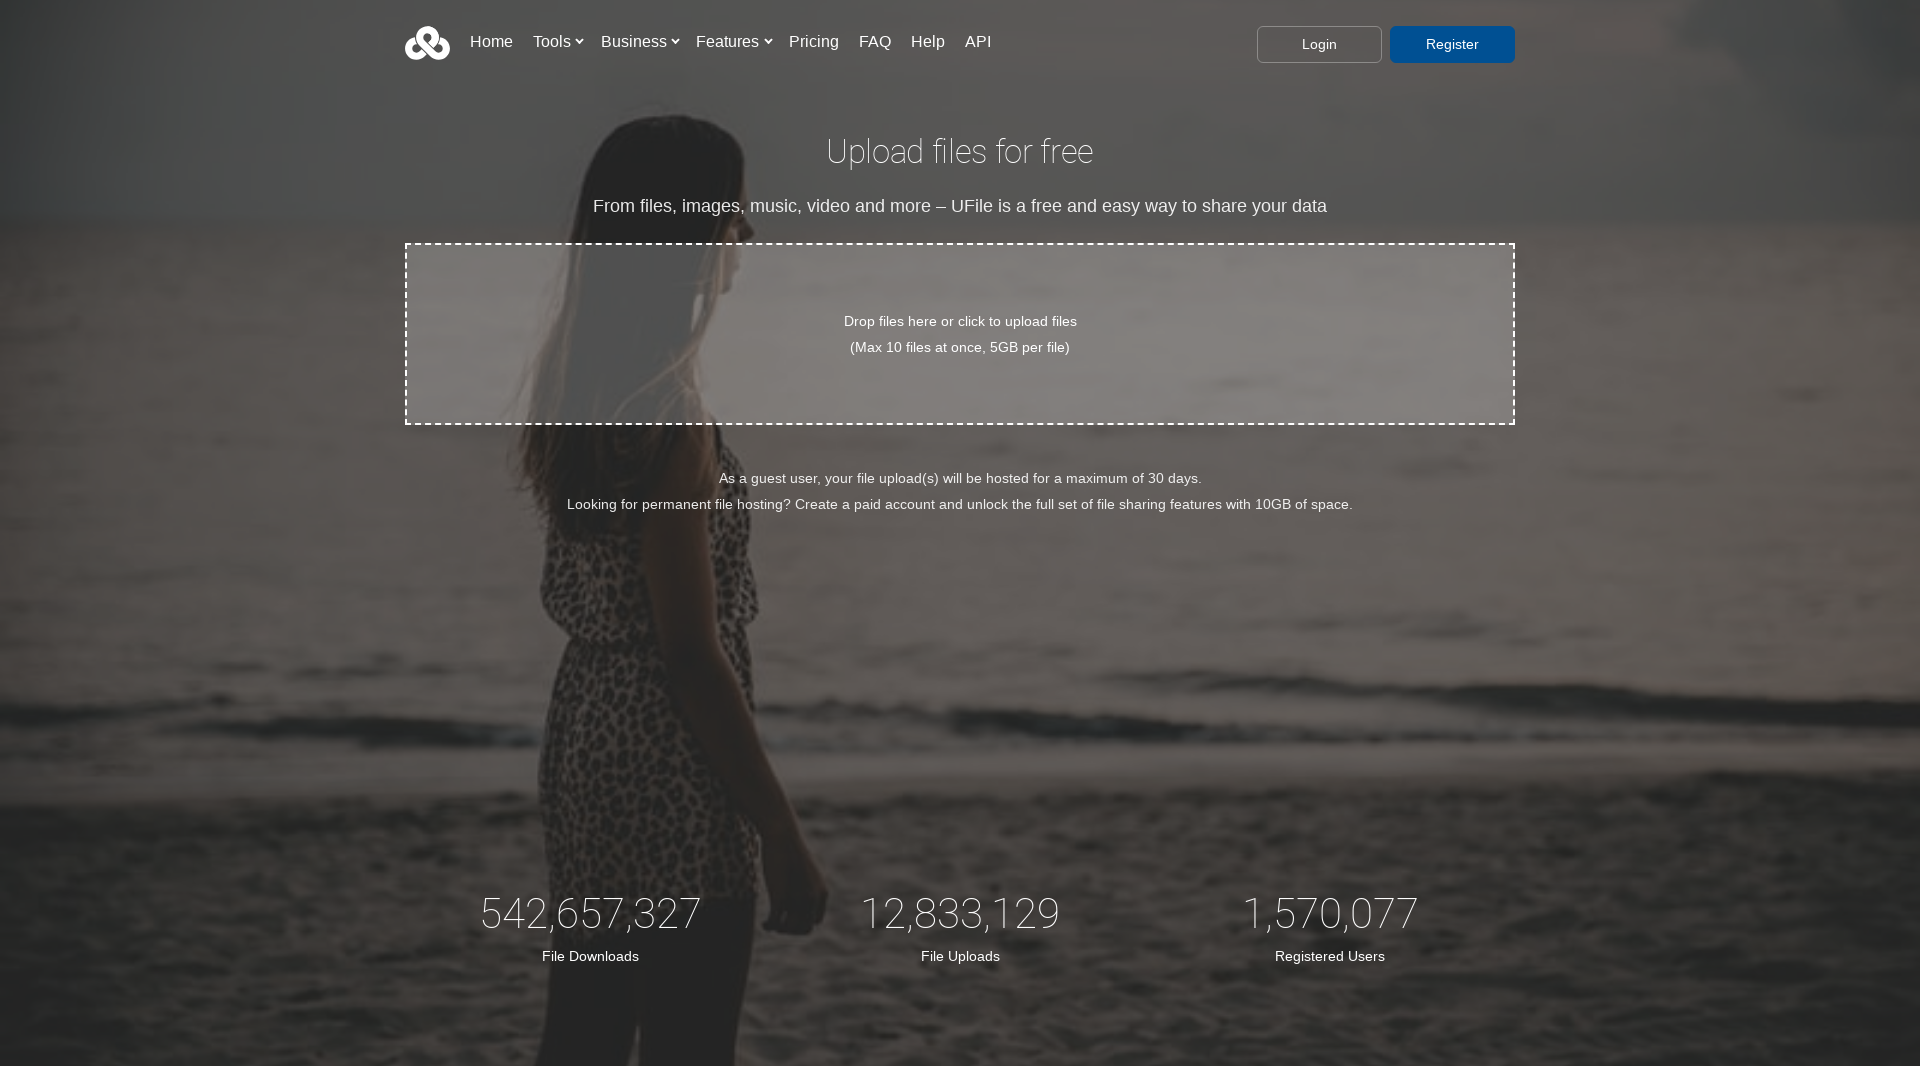

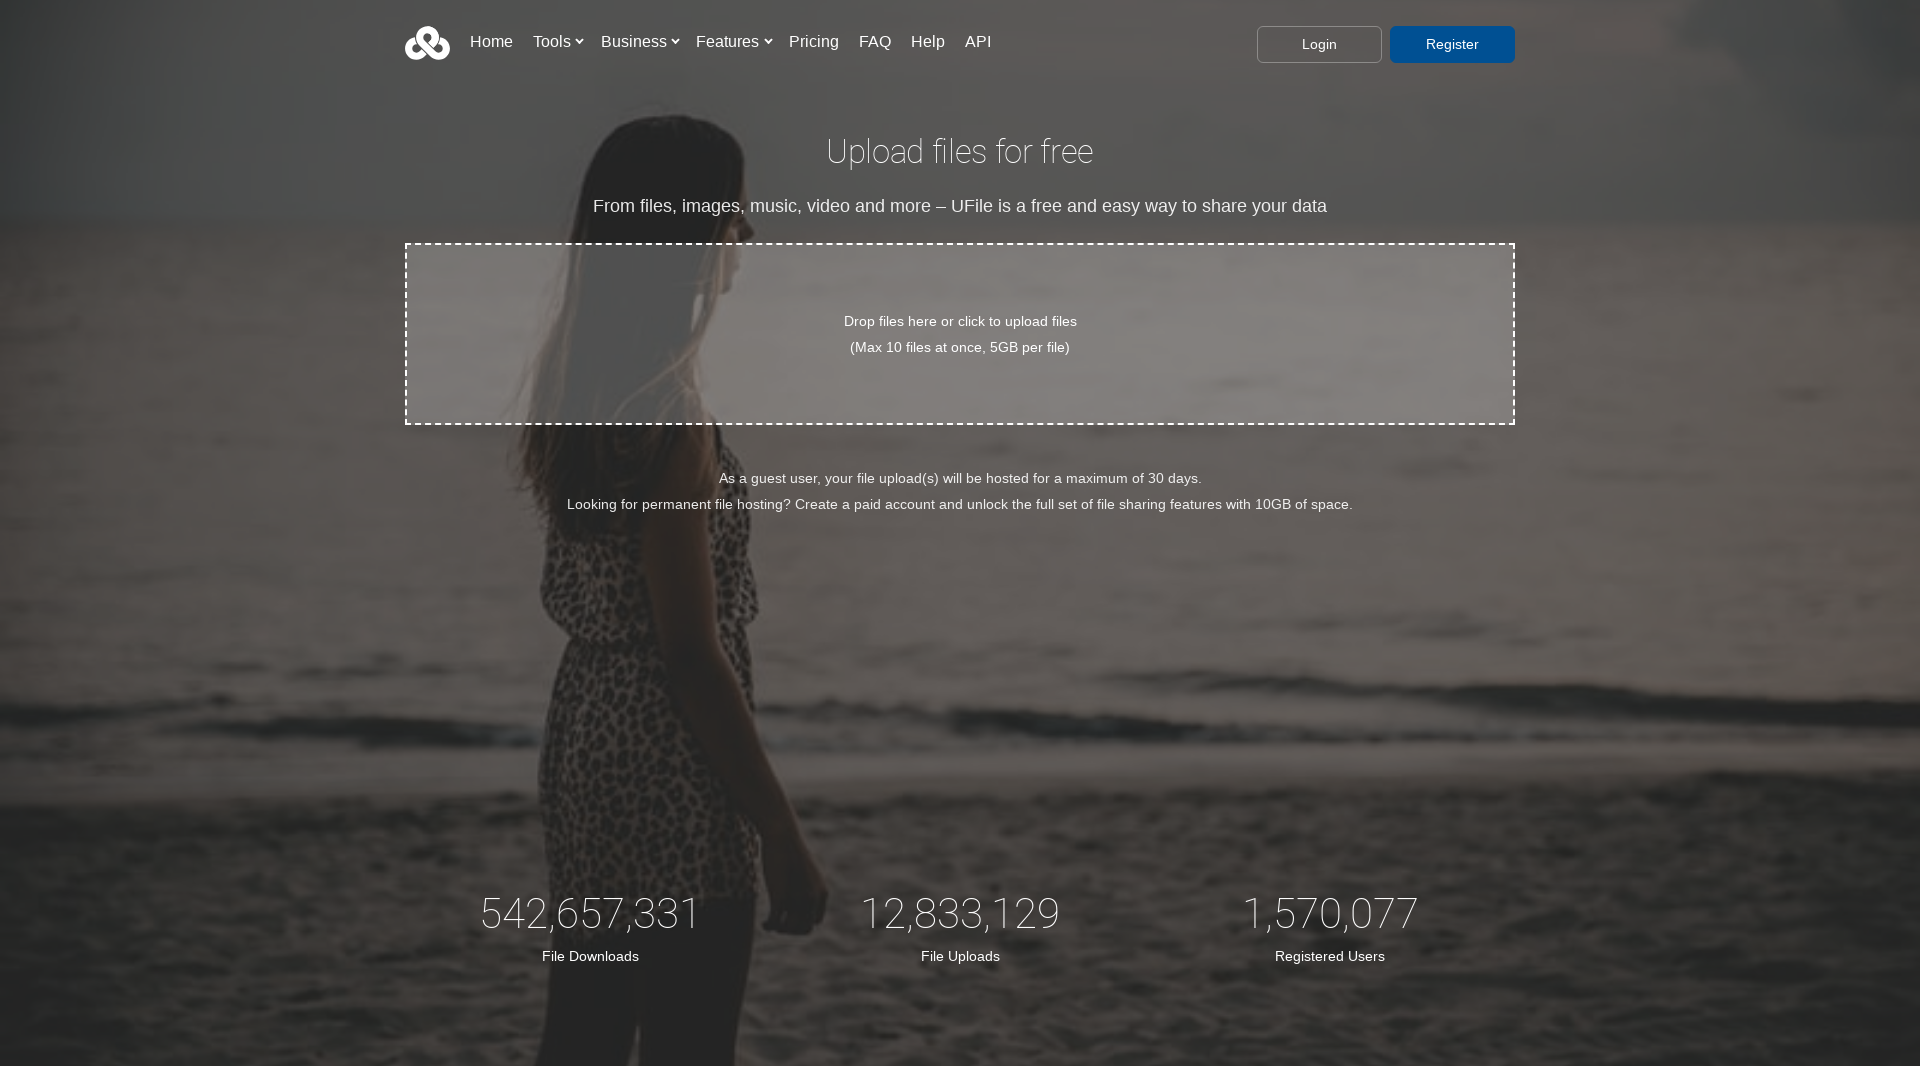